Tests handling a simple JavaScript alert with validation of alert message and accepting it

Starting URL: https://the-internet.herokuapp.com/javascript_alerts

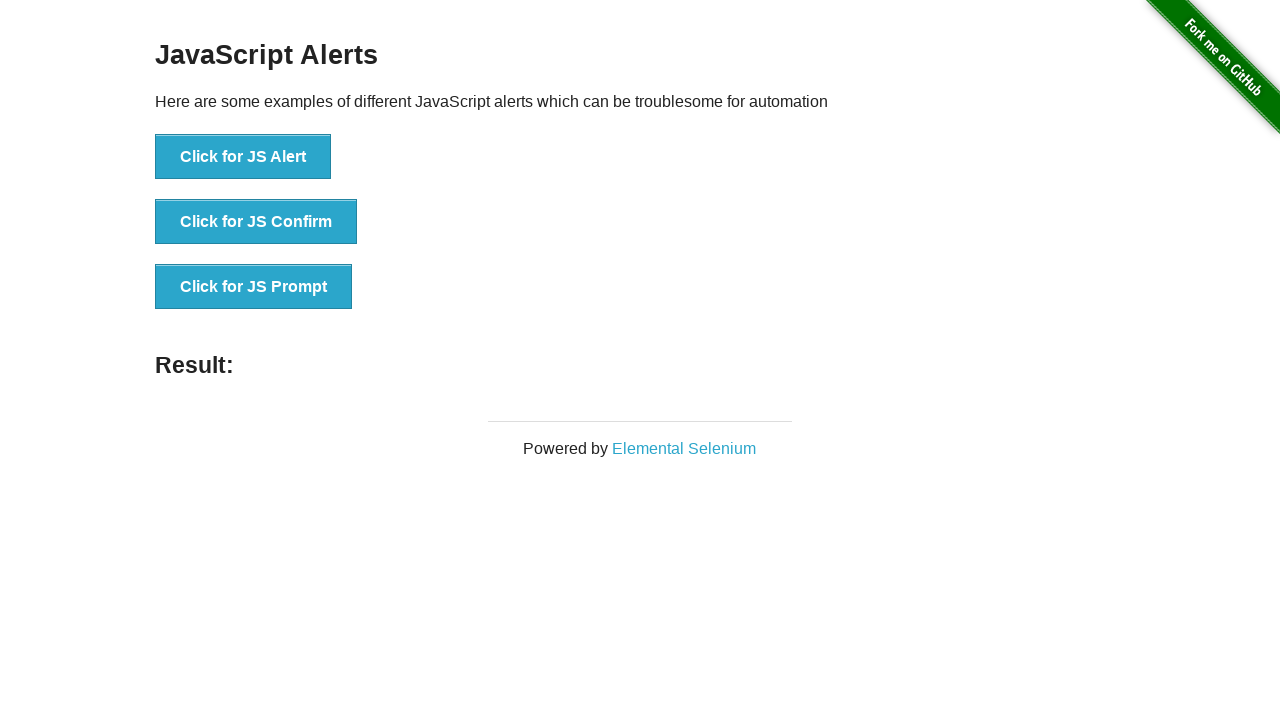

Set up dialog handler to validate and accept alert
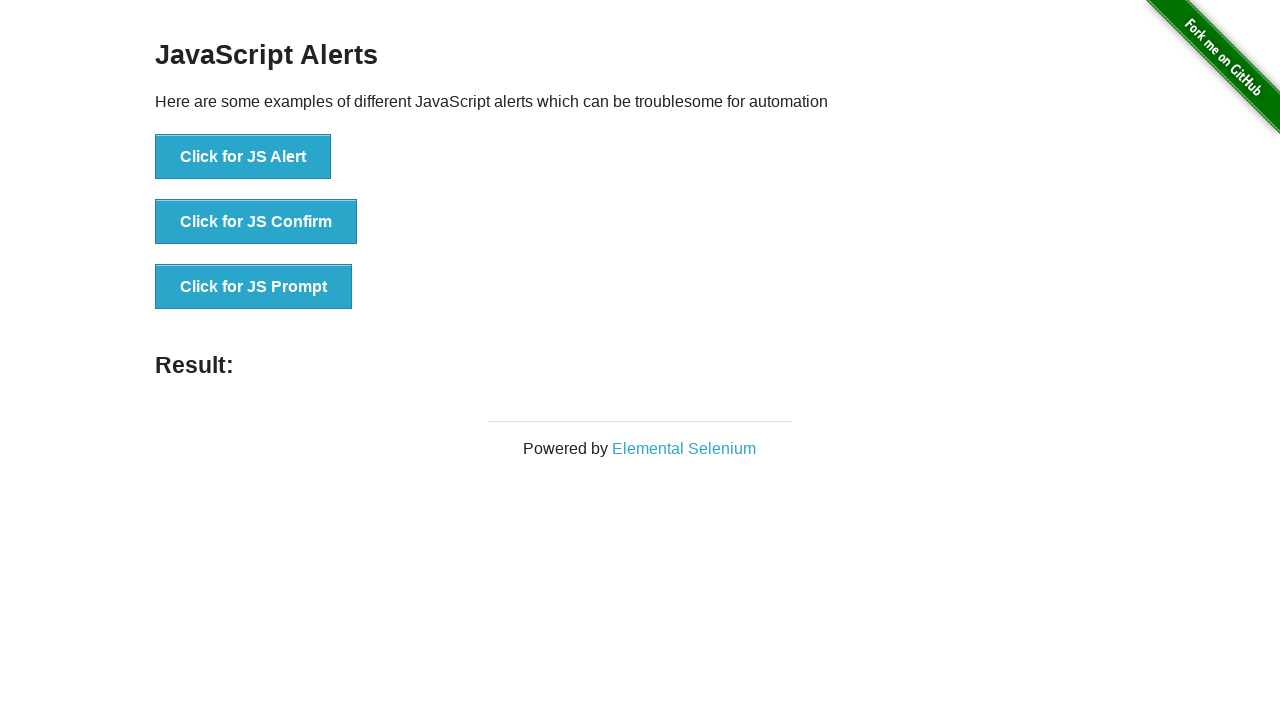

Clicked button to trigger JavaScript alert at (243, 157) on [onclick="jsAlert()"]
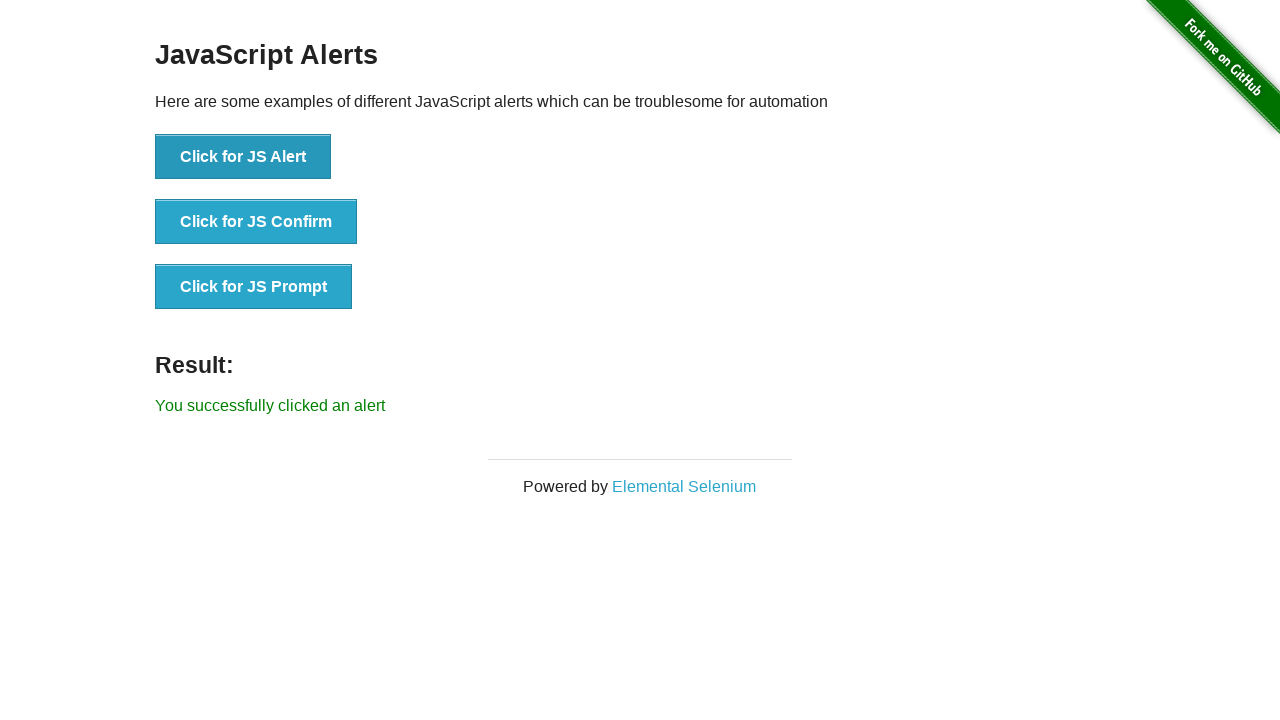

Waited for dialog handling to complete
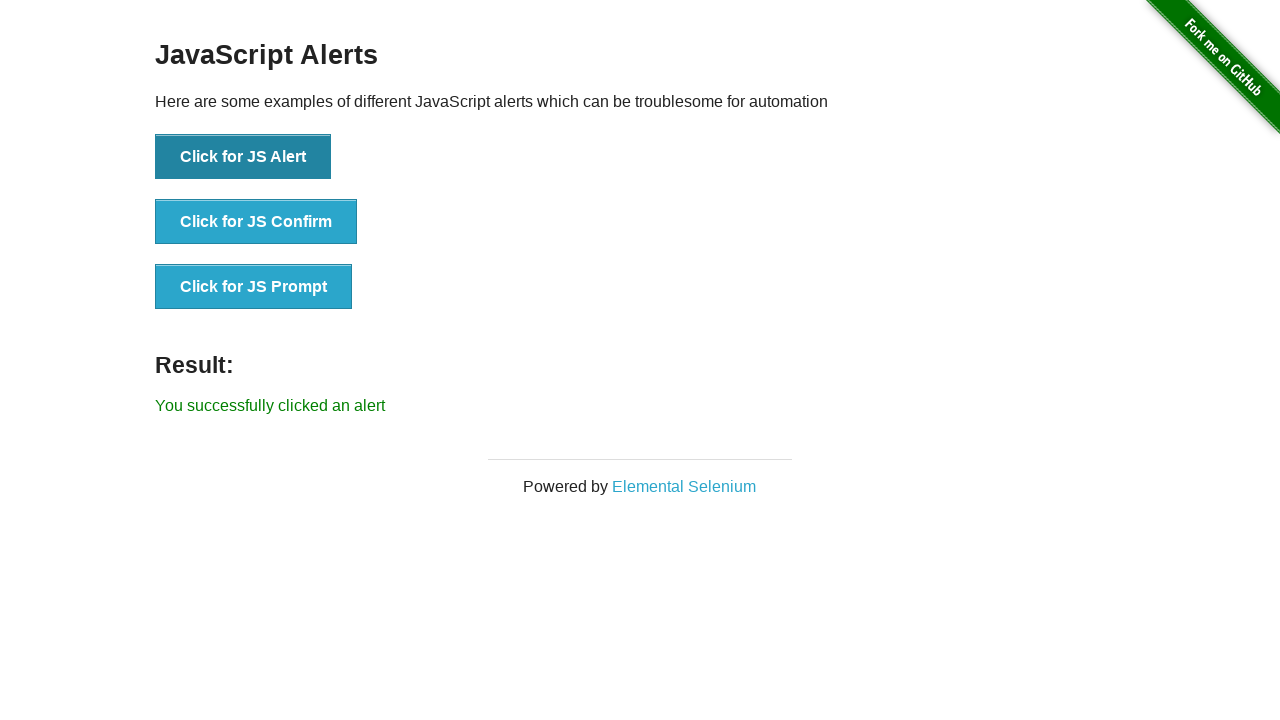

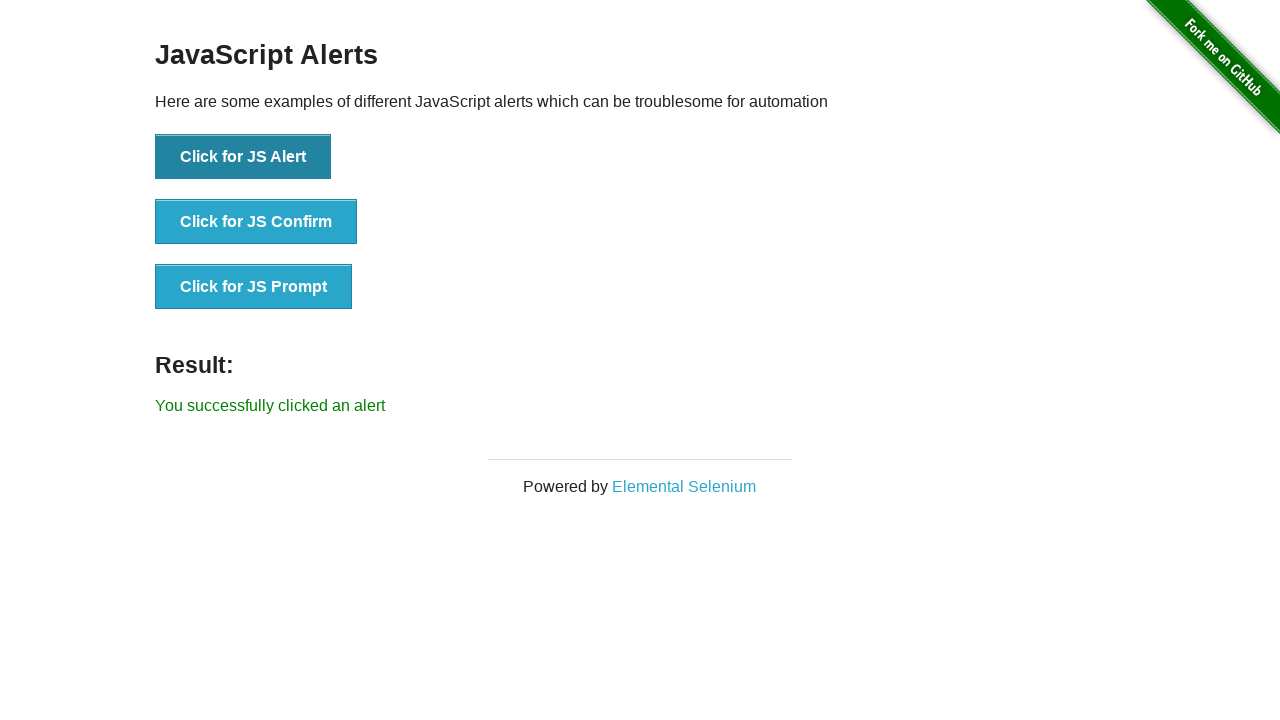